Tests that clicking the Playwright logo redirects back to the homepage

Starting URL: https://playwright.dev/

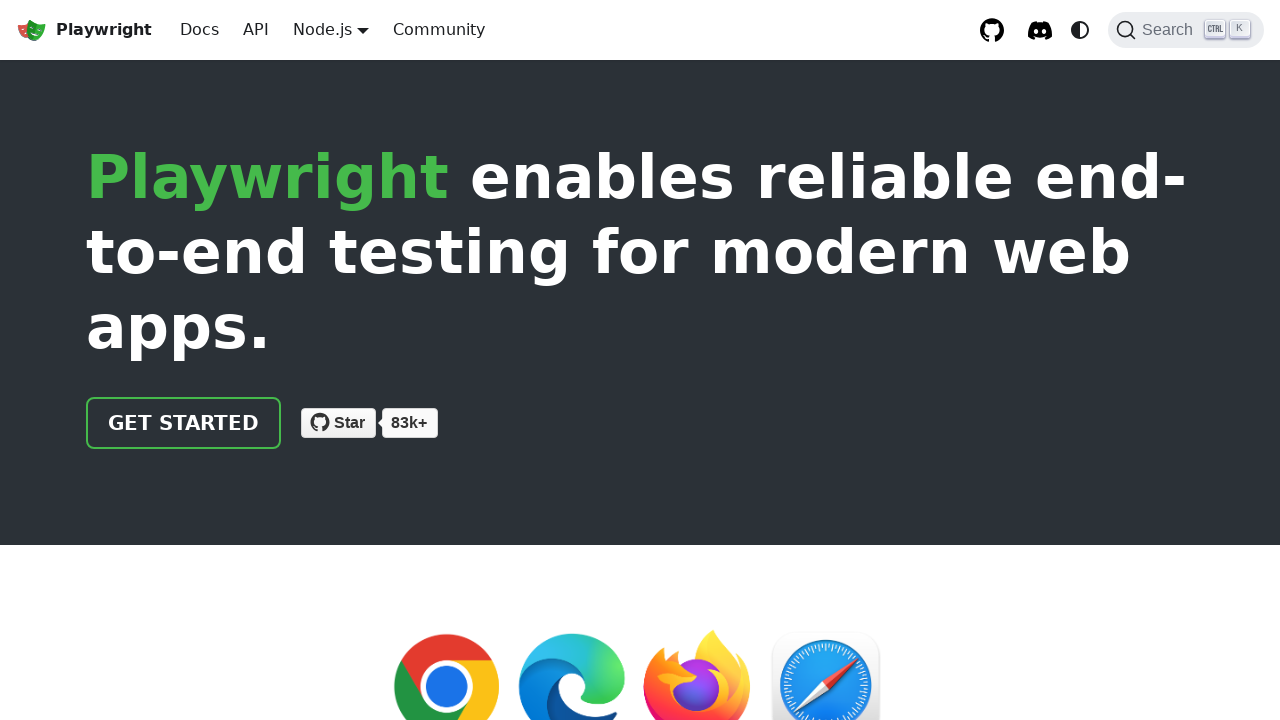

Clicked Playwright logo at (32, 30) on internal:role=img[name="Playwright"i]
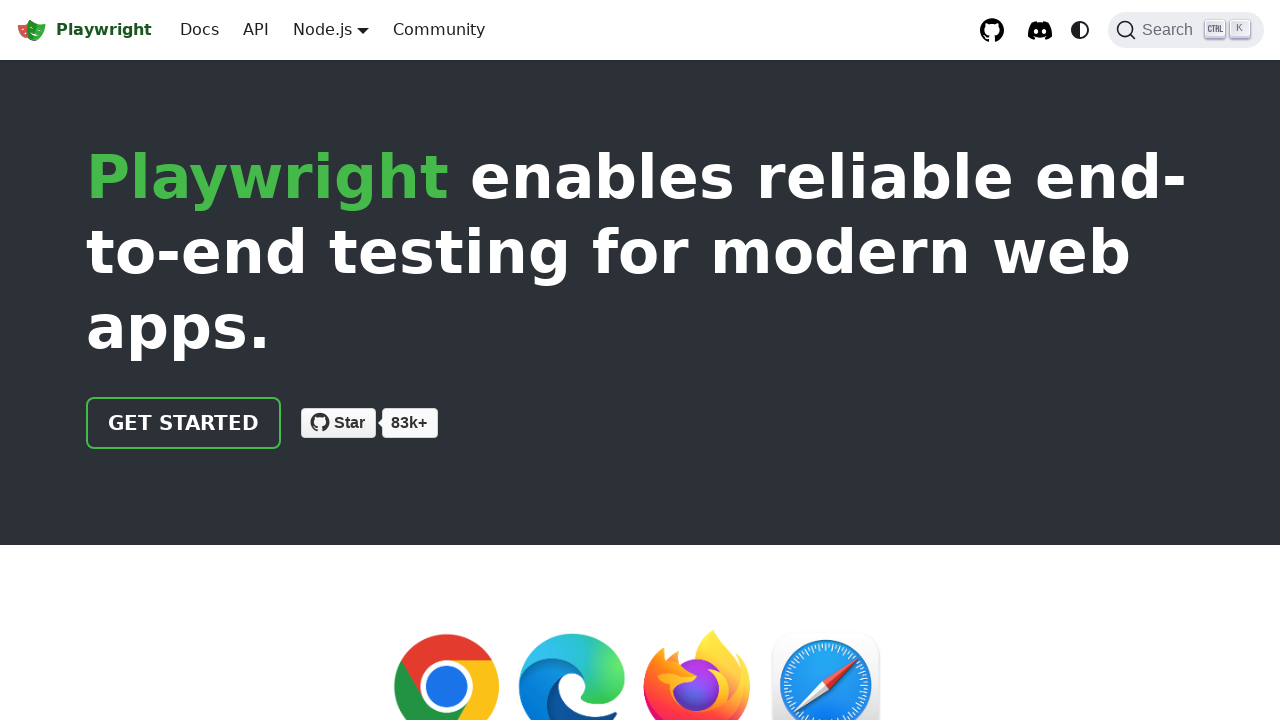

Waited for page to fully load
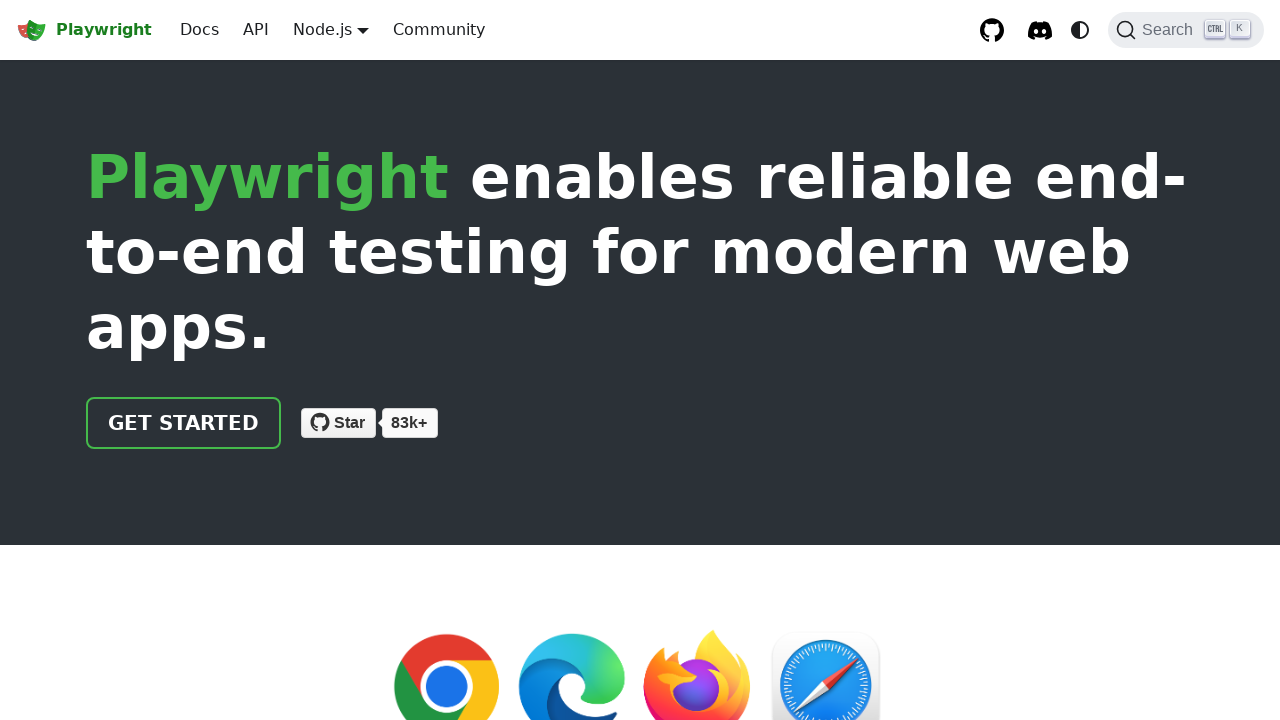

Verified URL is homepage (https://playwright.dev/)
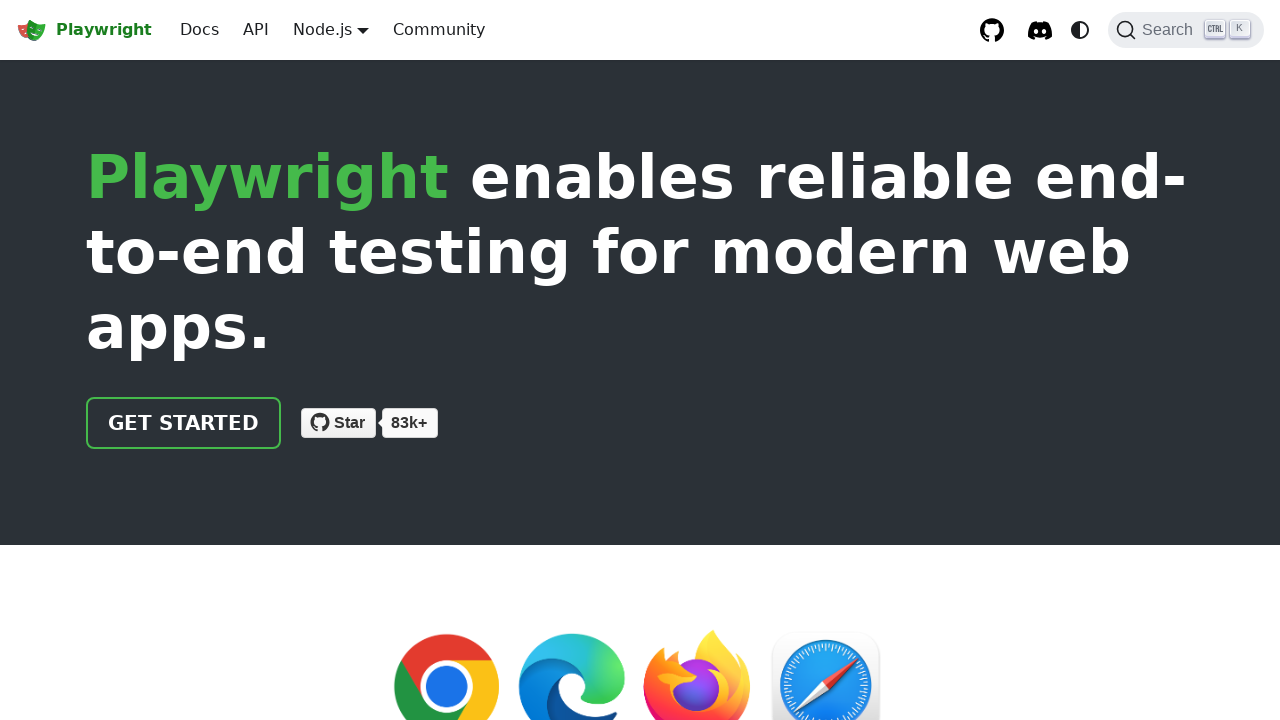

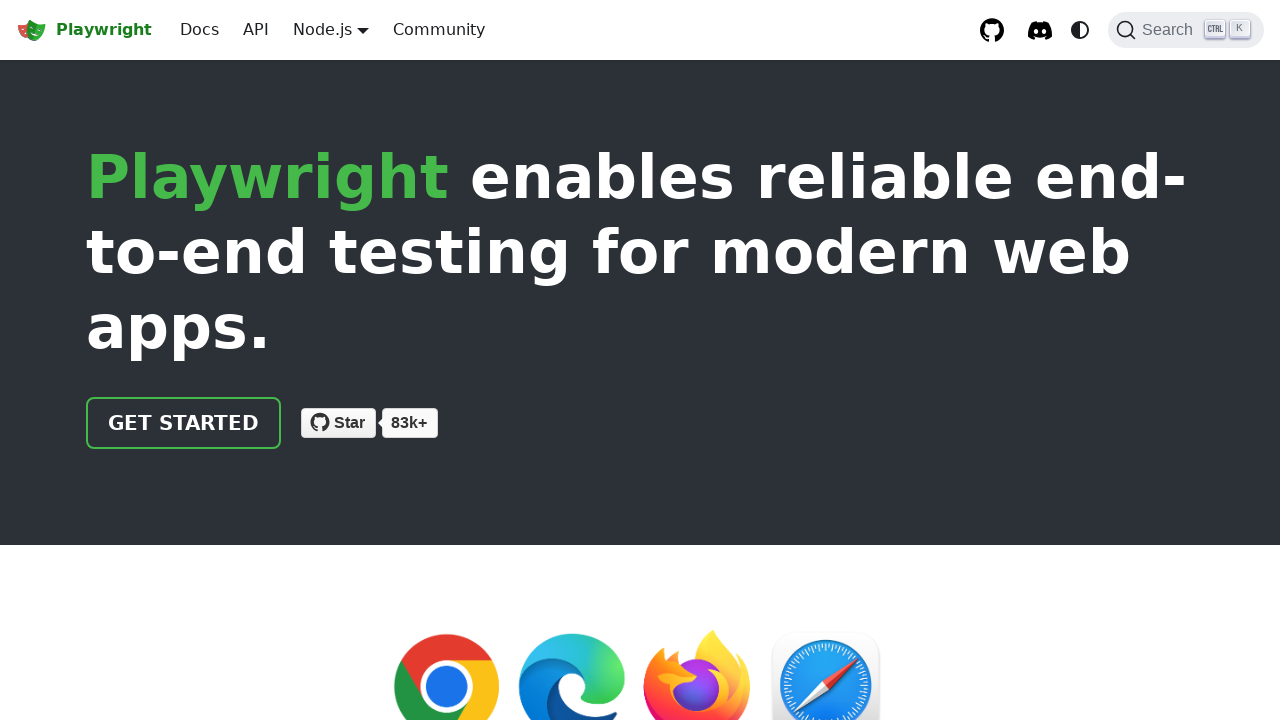